Navigates to the Selenium QA Bible test site and maximizes the browser window to verify the page loads successfully.

Starting URL: https://selenium.qabible.in/

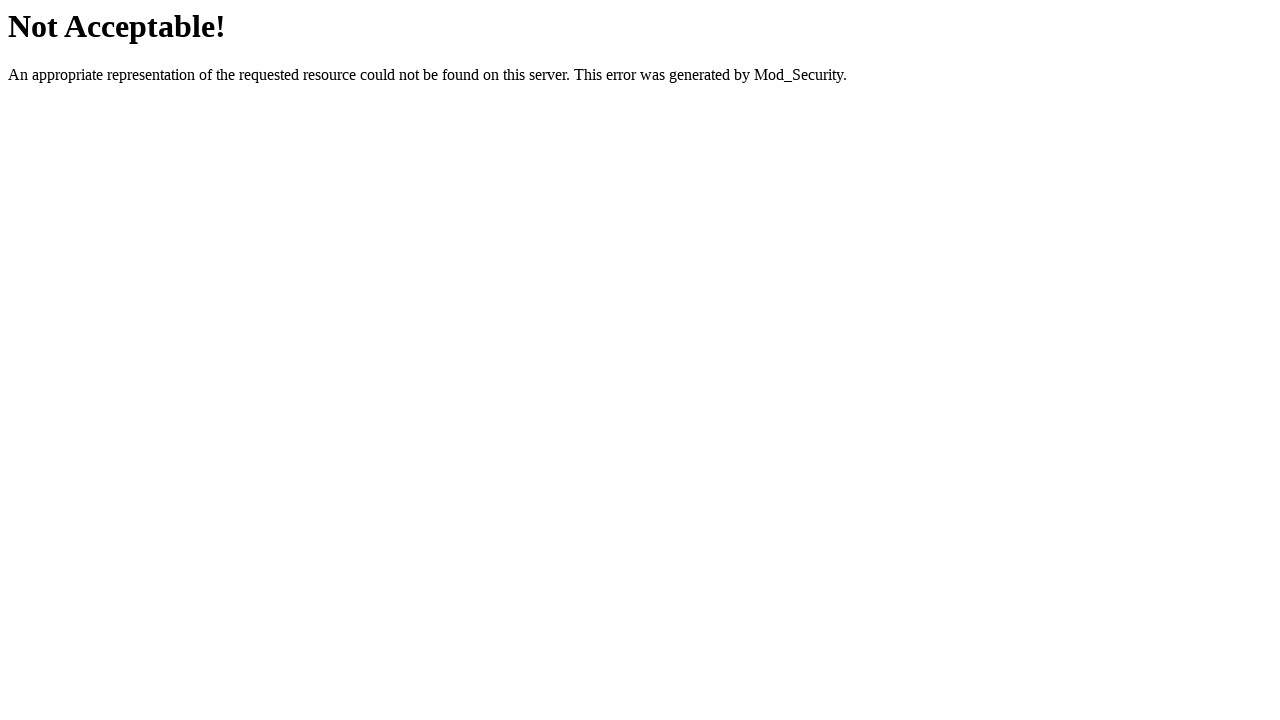

Navigated to Selenium QA Bible test site
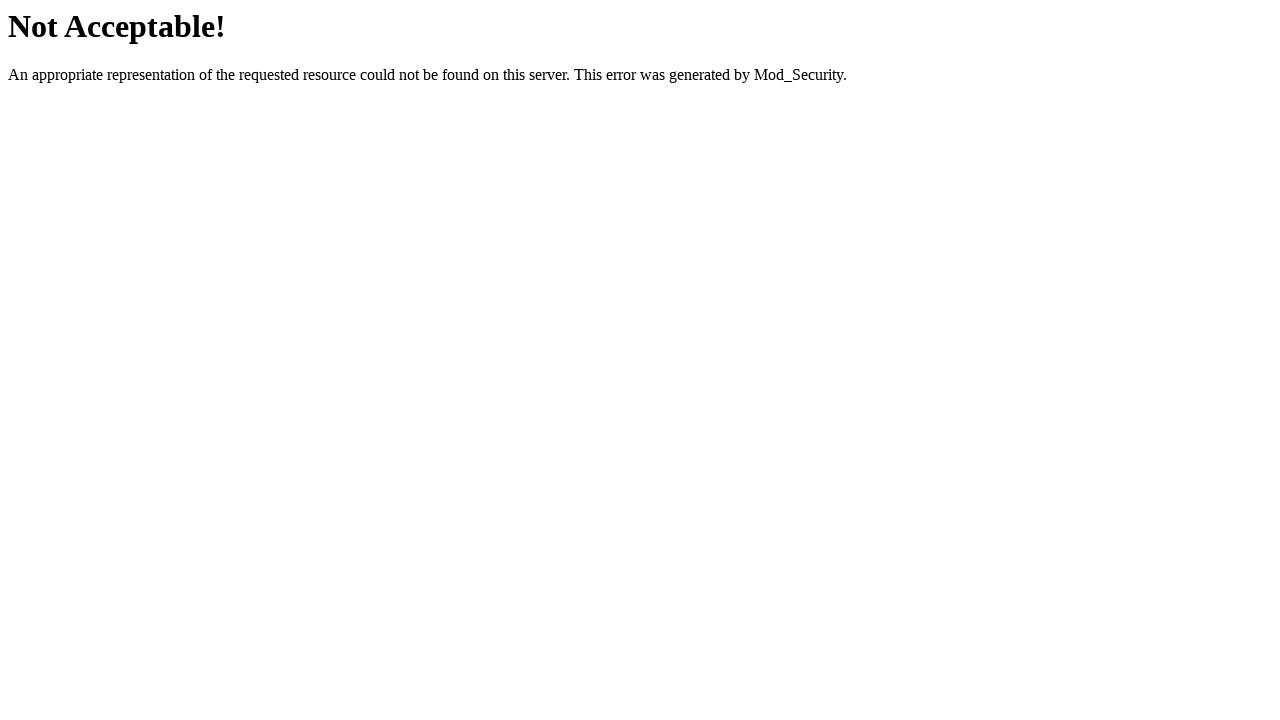

Set browser window to 1920x1080 resolution
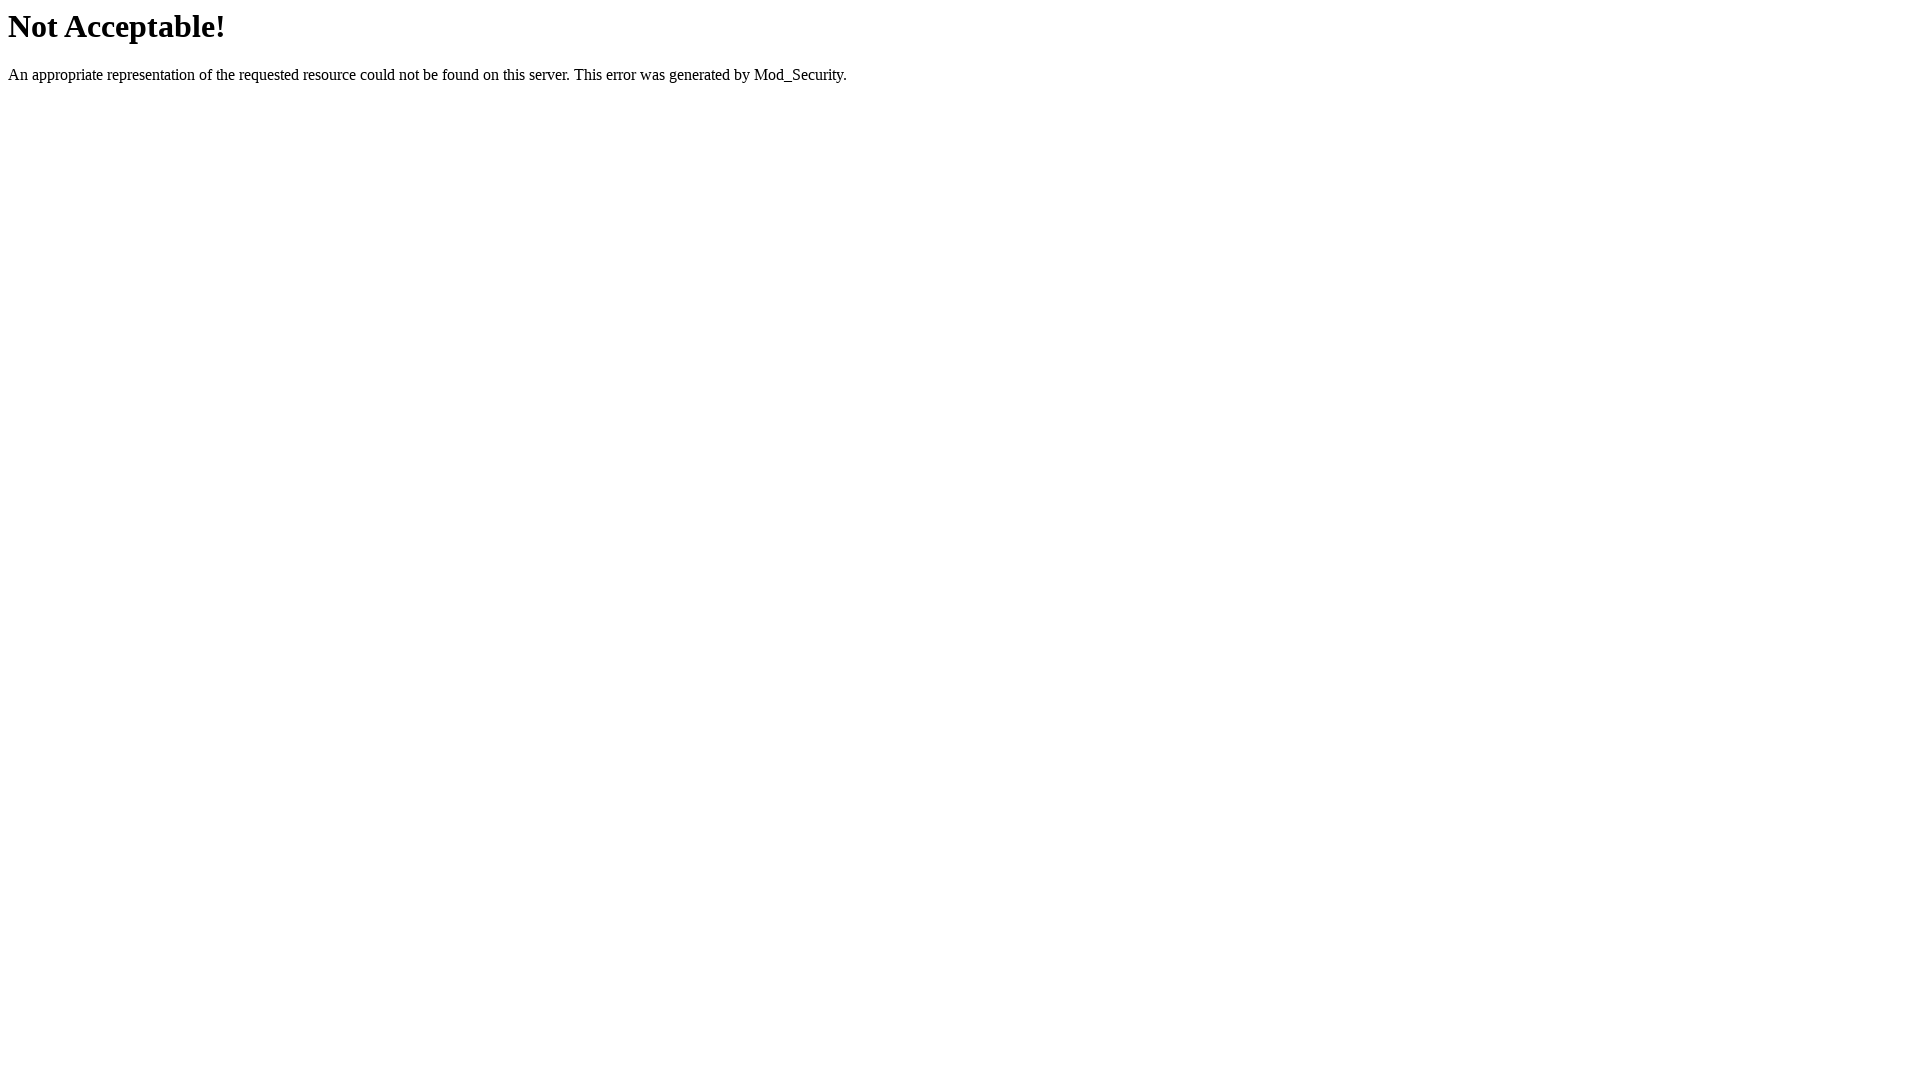

Page fully loaded and DOM content ready
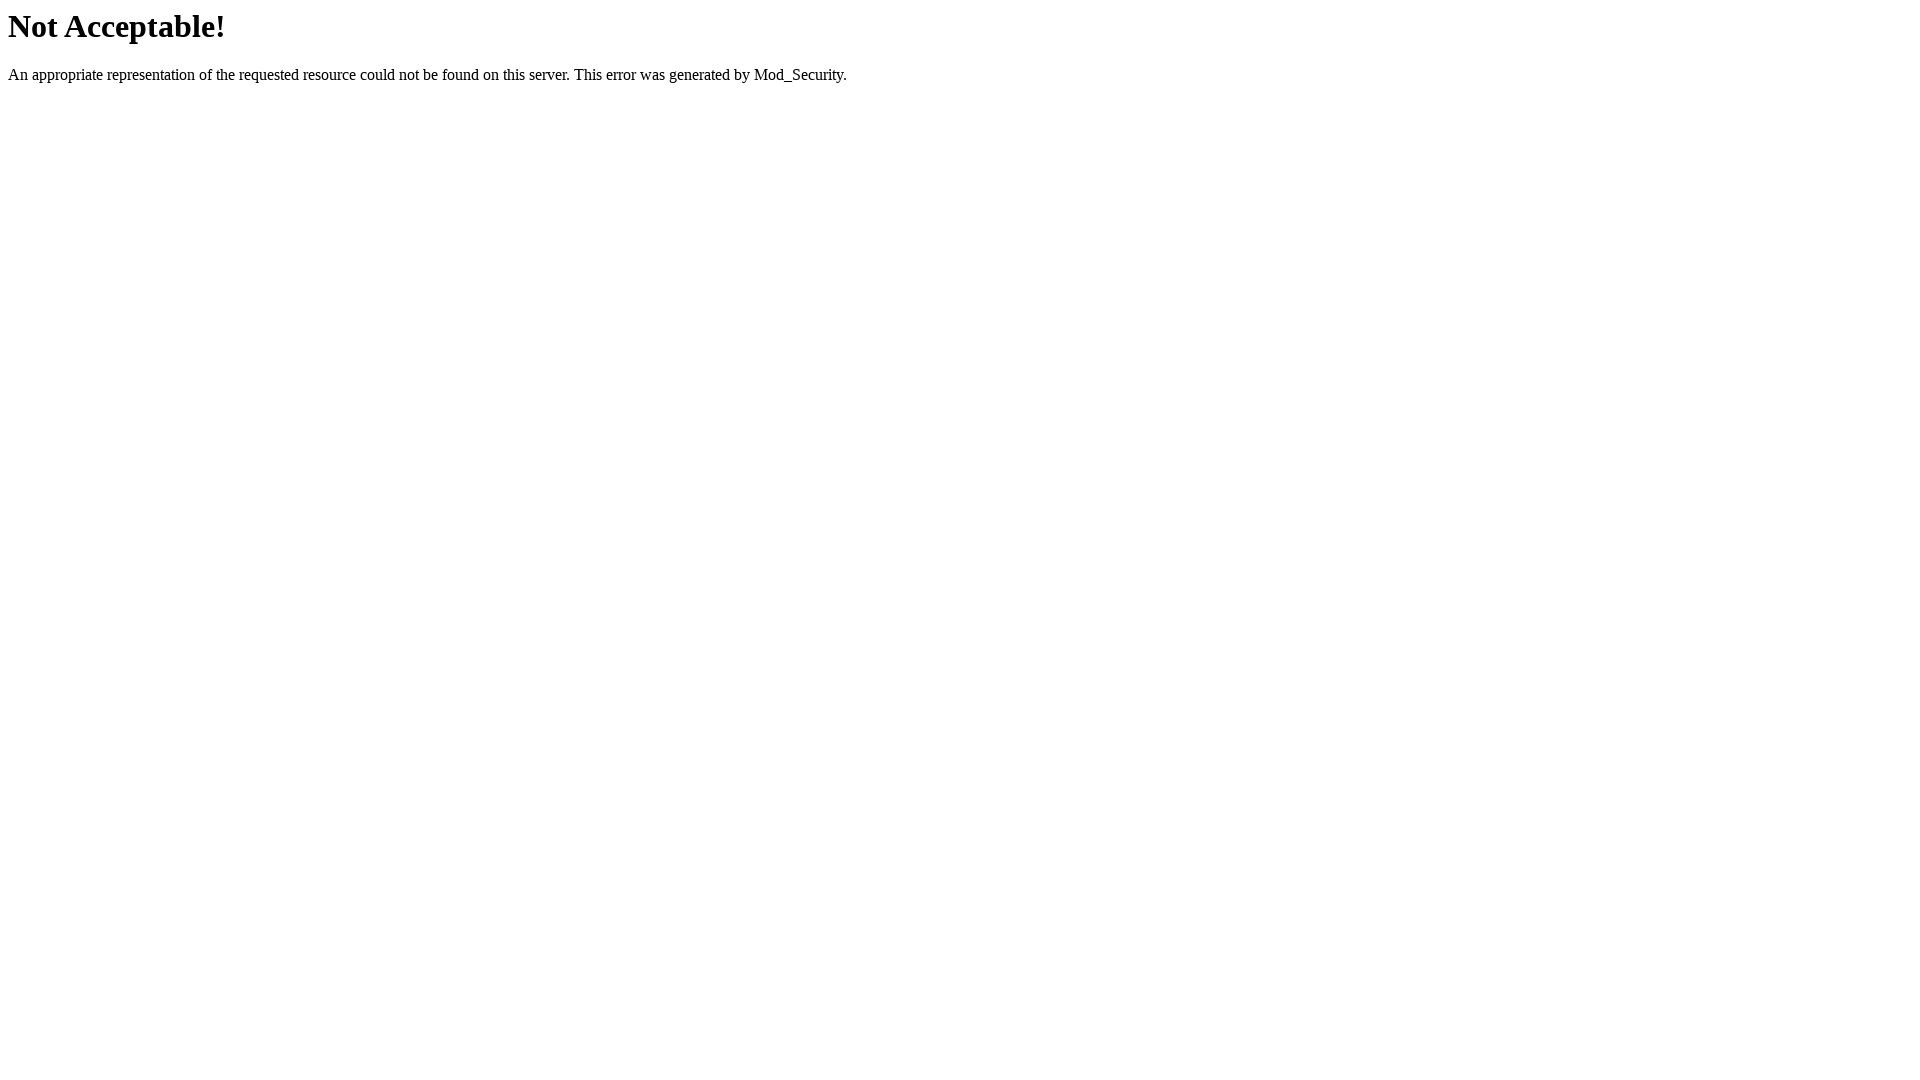

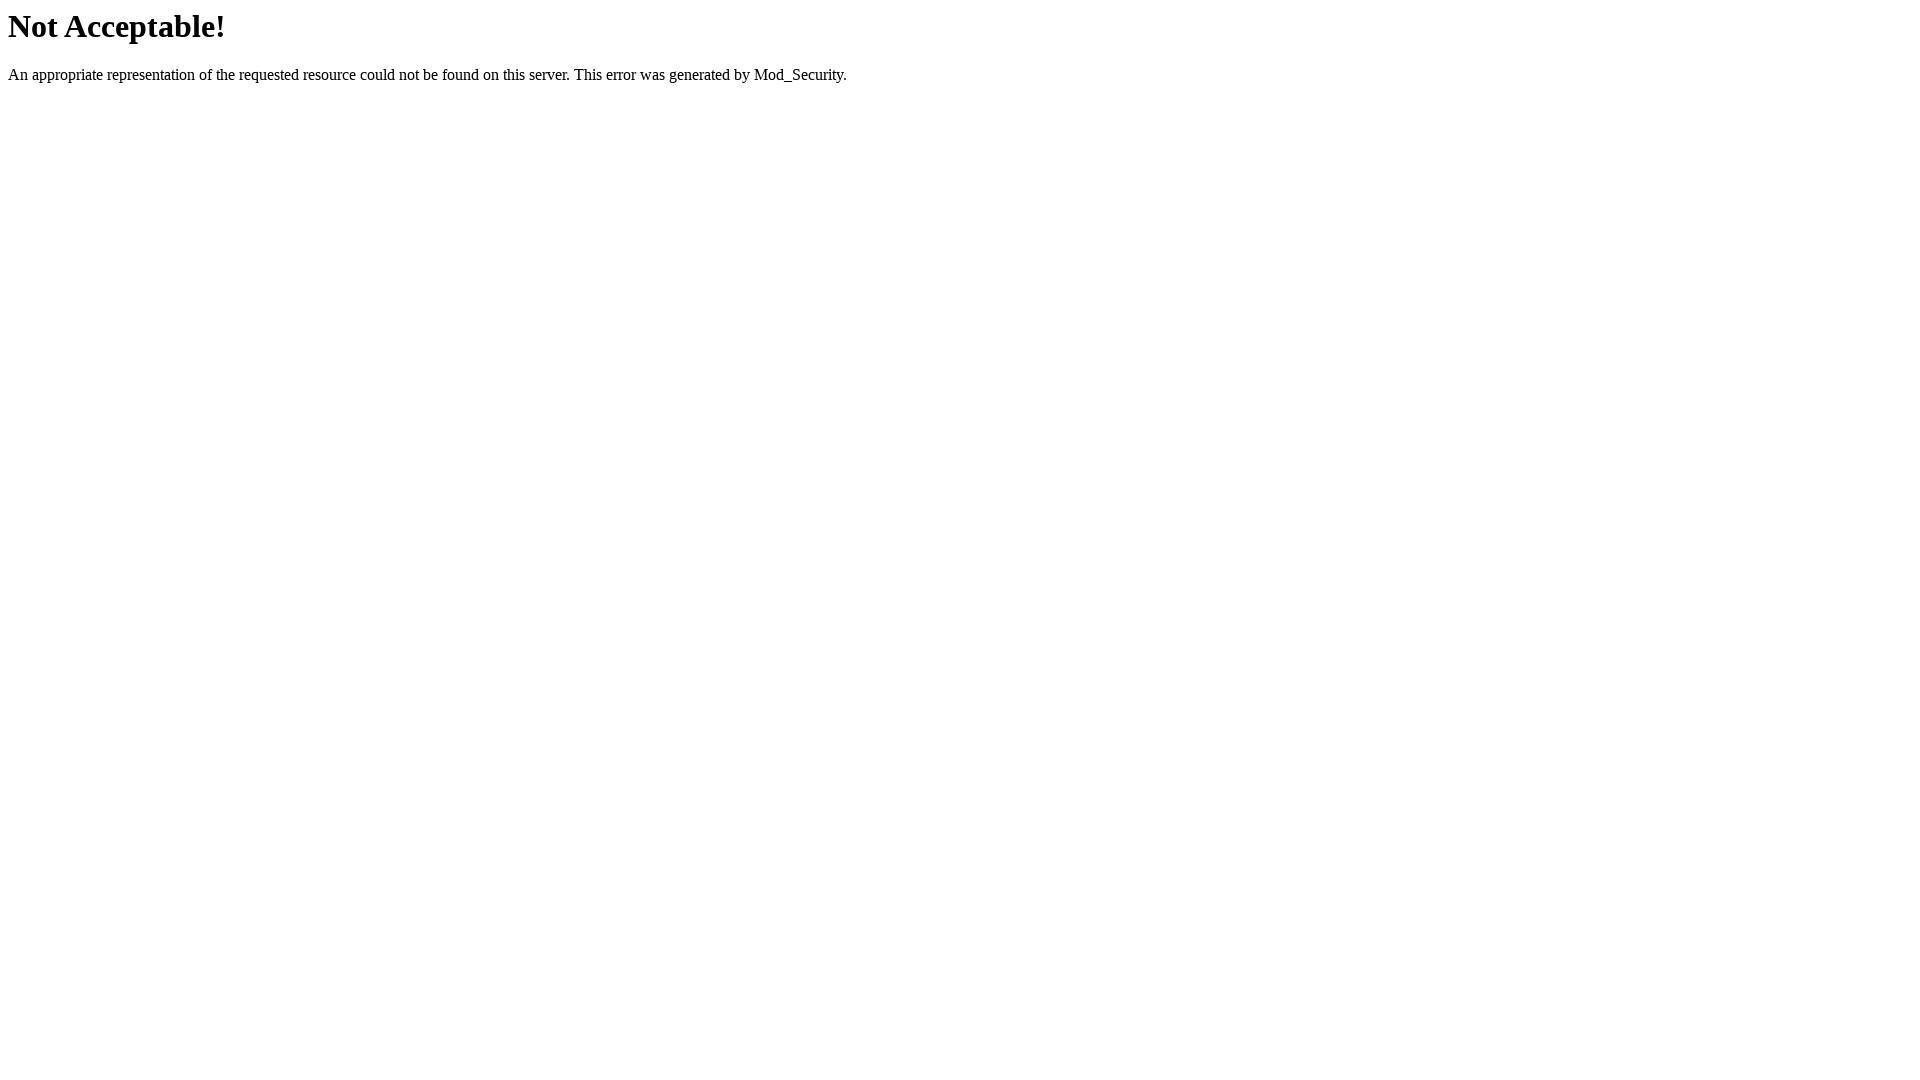